Tests passenger selection dropdown by opening it and incrementing the adult passenger count multiple times

Starting URL: https://rahulshettyacademy.com/dropdownsPractise/

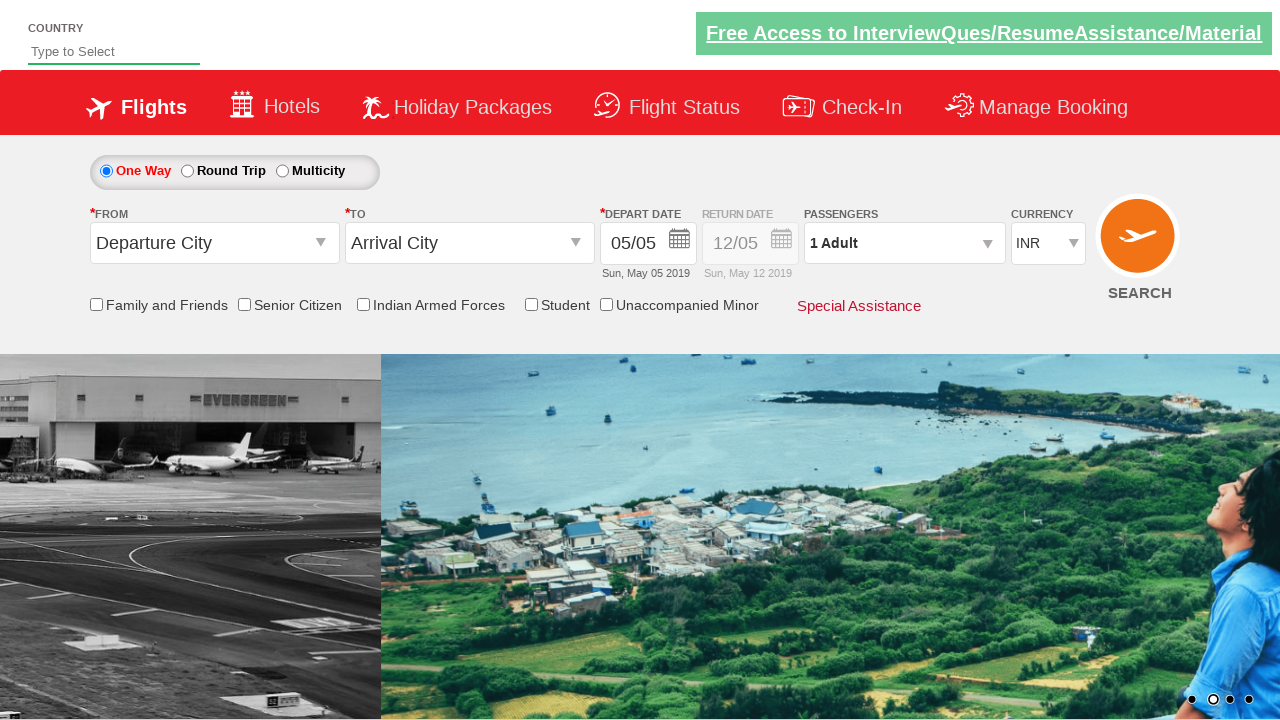

Clicked on passenger info dropdown to open it at (904, 243) on div#divpaxinfo
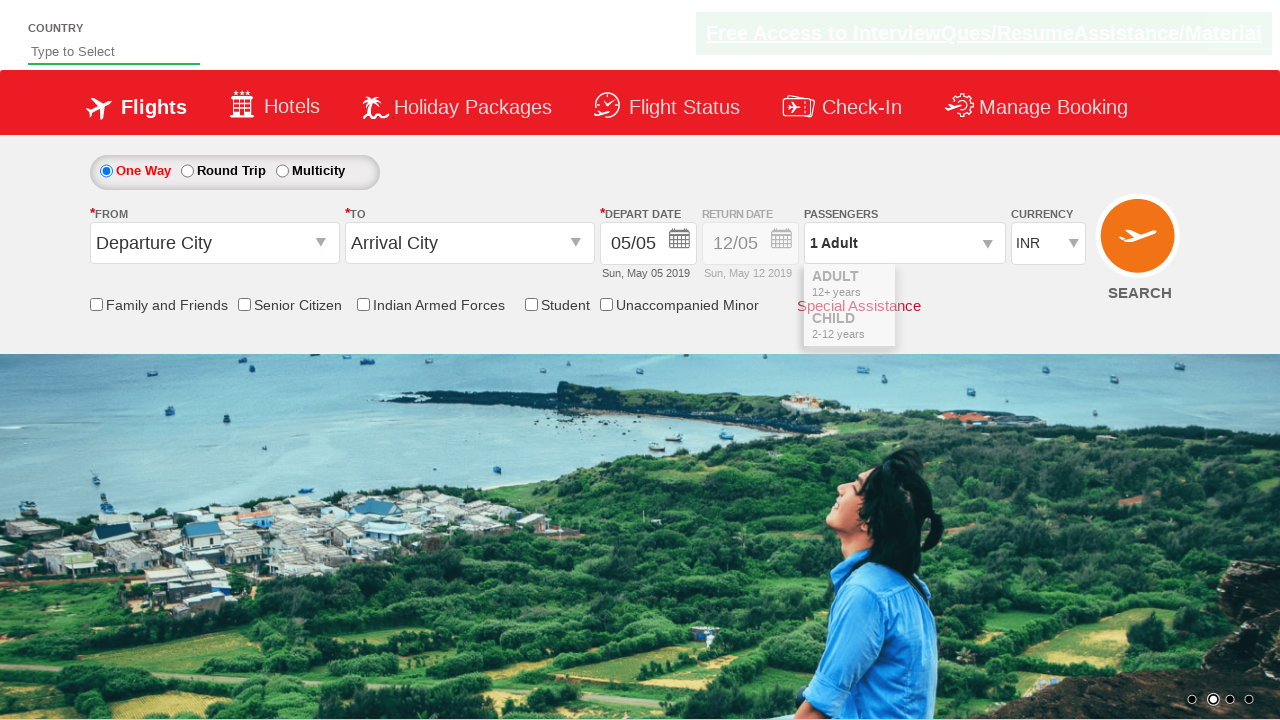

Waited 2 seconds for dropdown to be ready
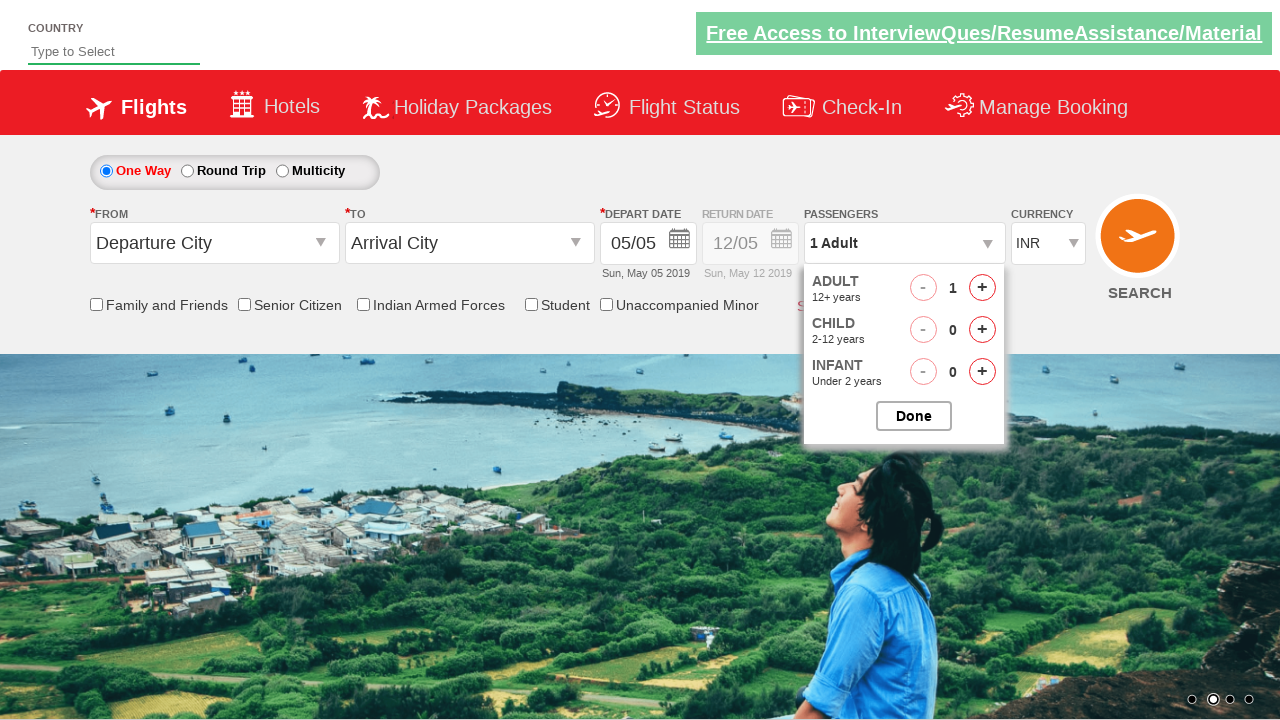

Clicked to add one adult passenger at (982, 288) on span#hrefIncAdt
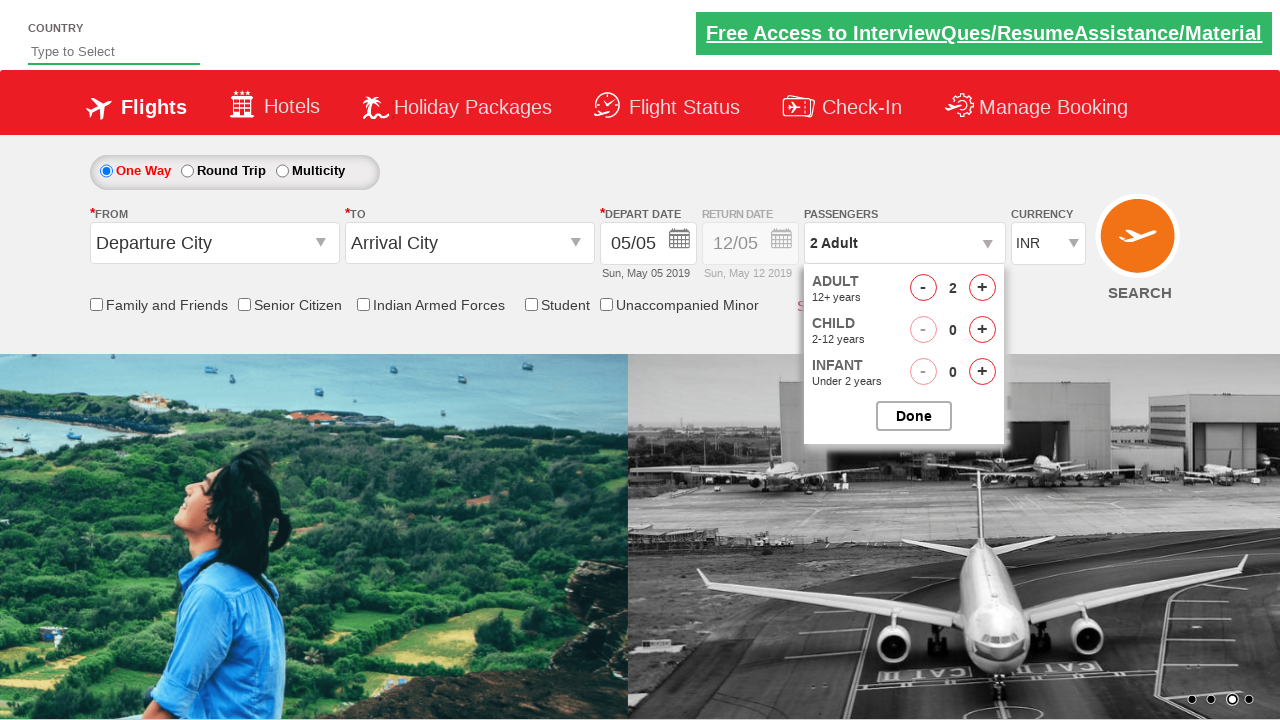

Waited 2 seconds after adding first adult
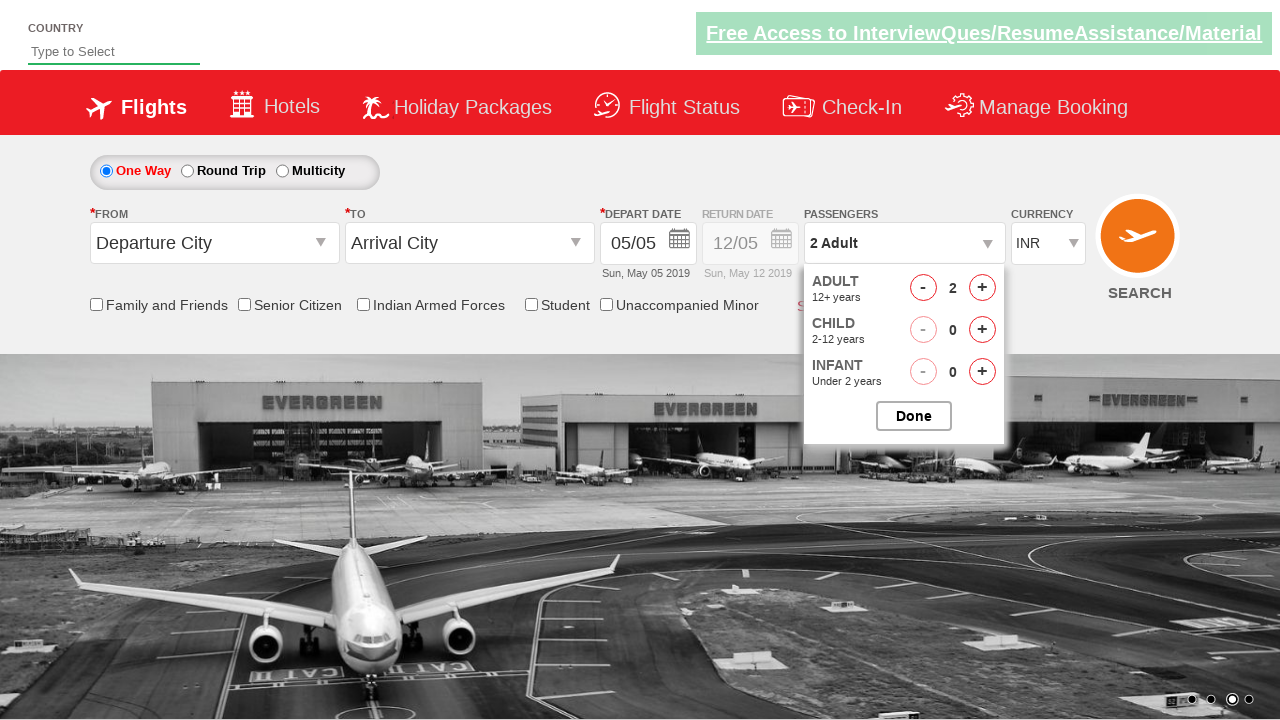

Clicked to add adult passenger (increment 2) at (982, 288) on span#hrefIncAdt
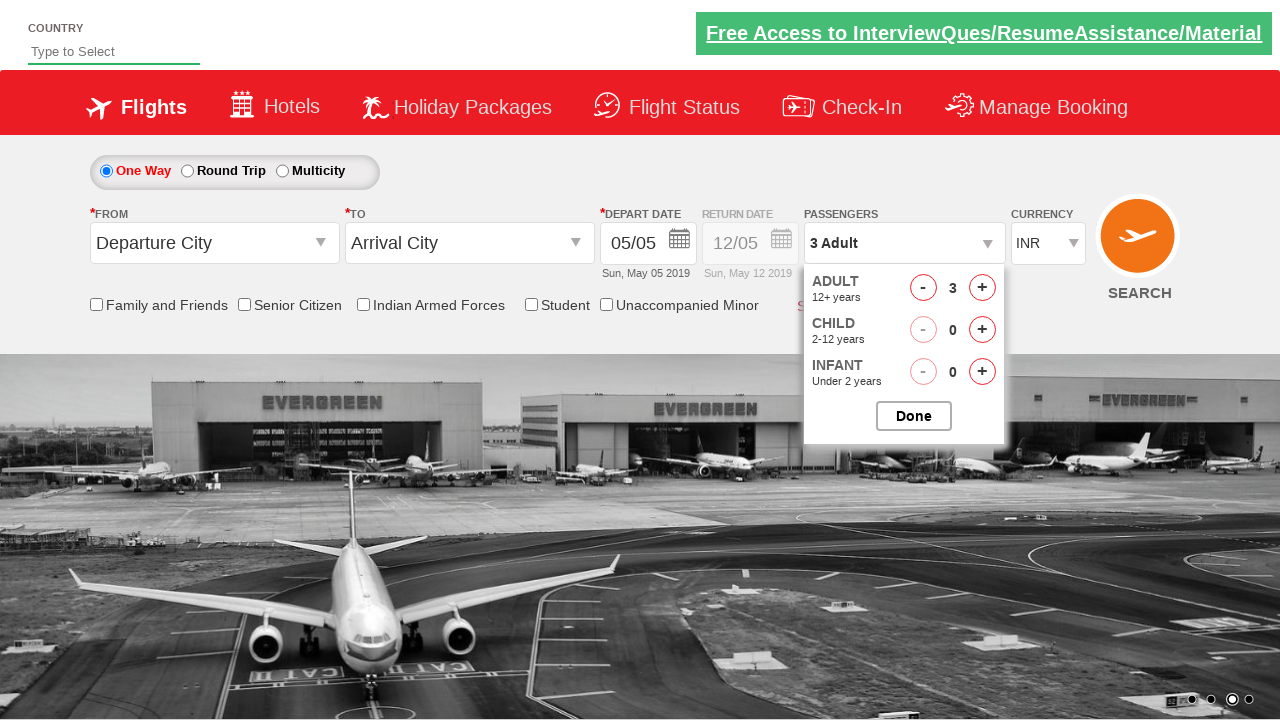

Clicked to add adult passenger (increment 3) at (982, 288) on span#hrefIncAdt
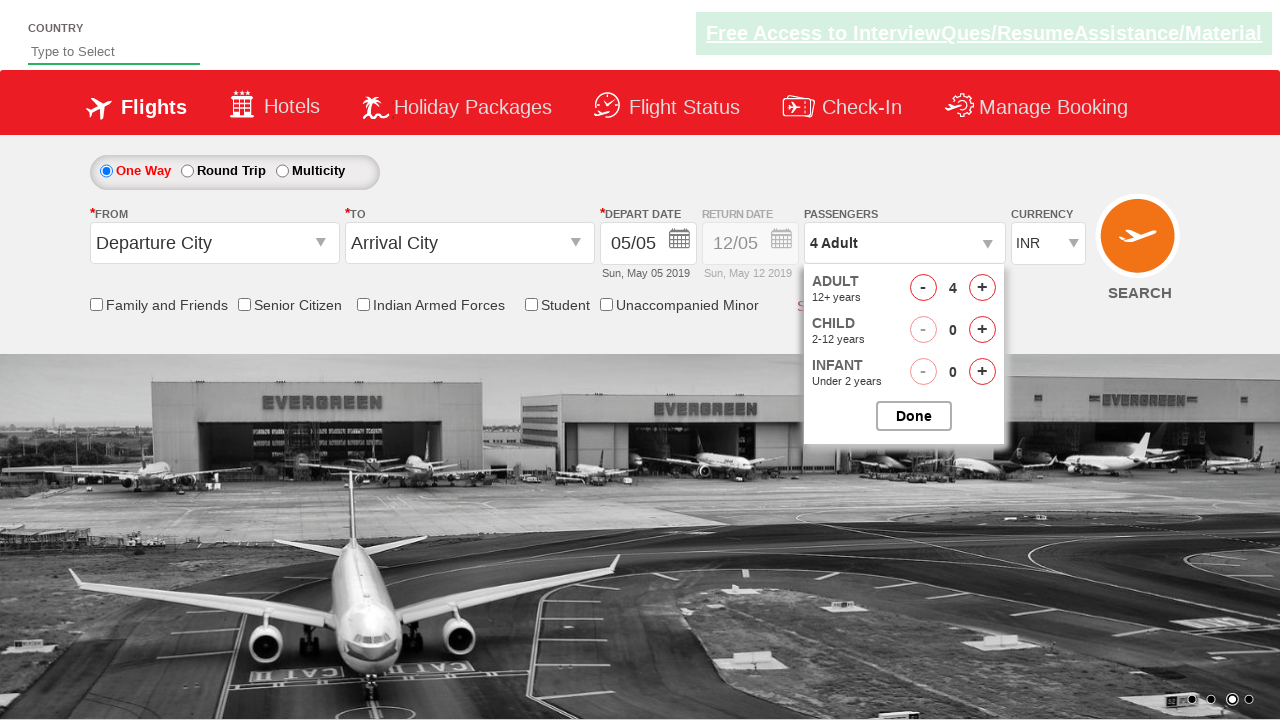

Clicked to add adult passenger (increment 4) at (982, 288) on span#hrefIncAdt
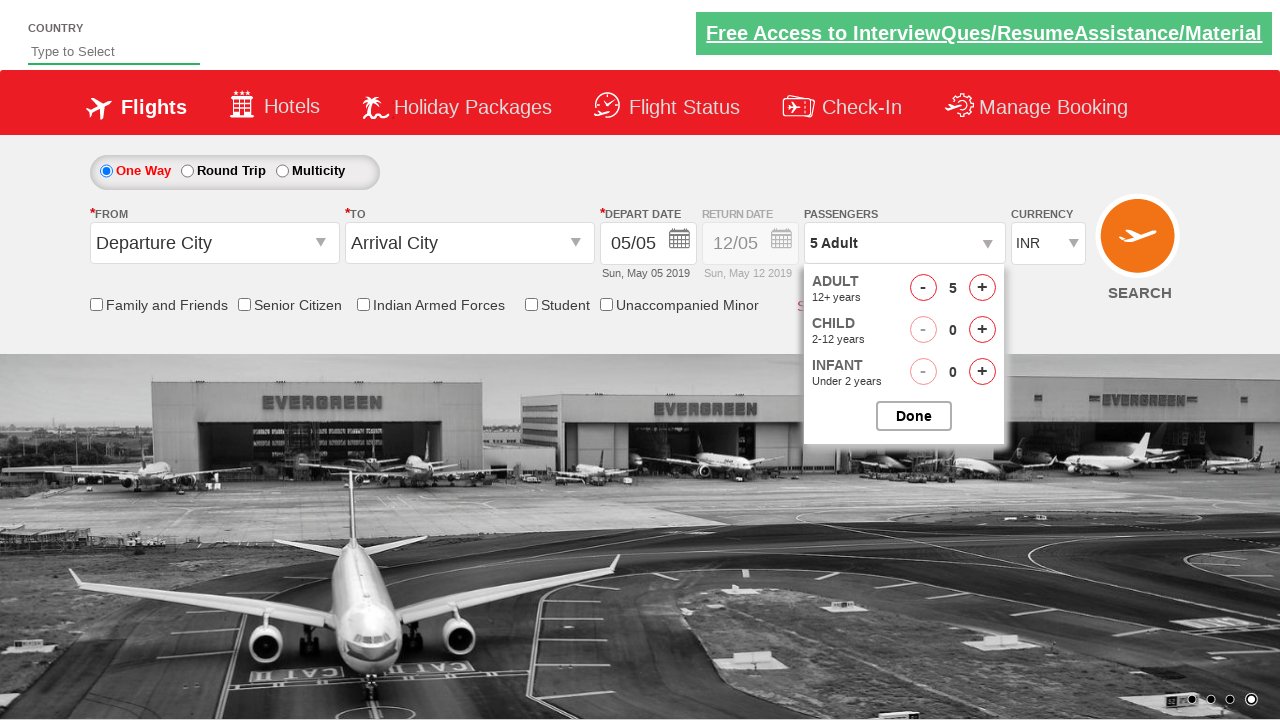

Clicked to close the passenger selection dropdown at (914, 416) on input#btnclosepaxoption
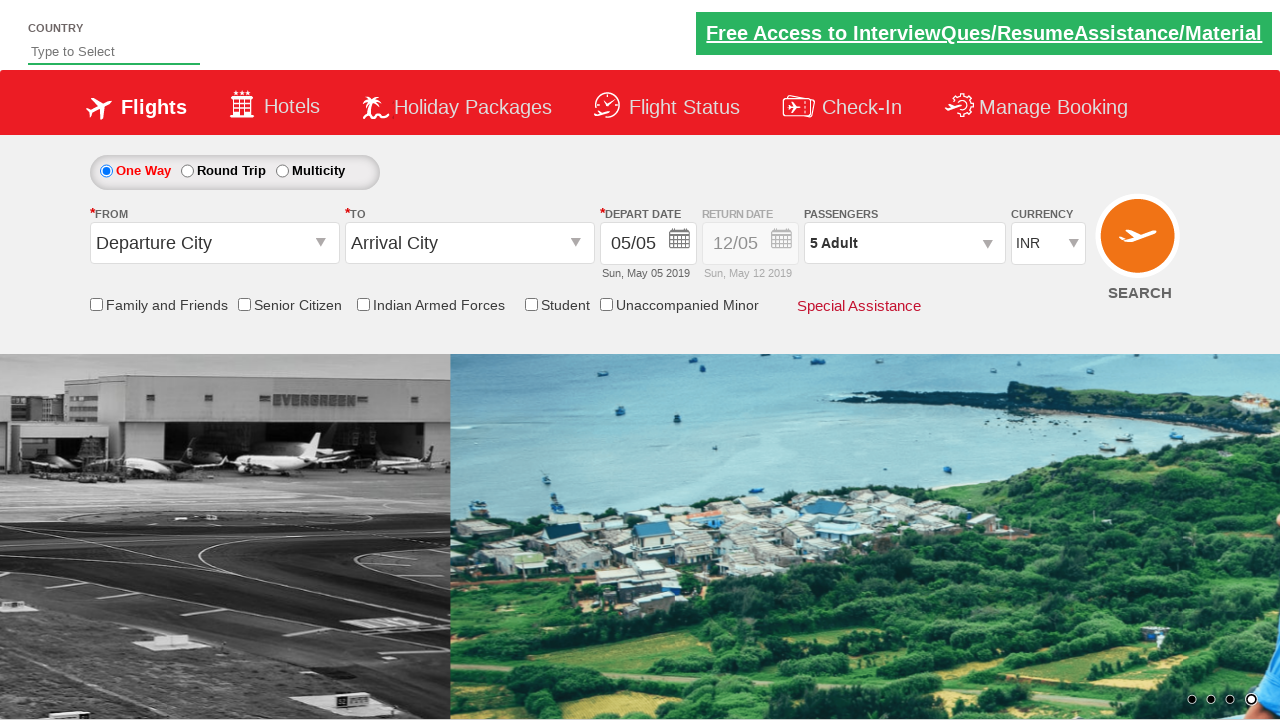

Verified passenger info is displayed
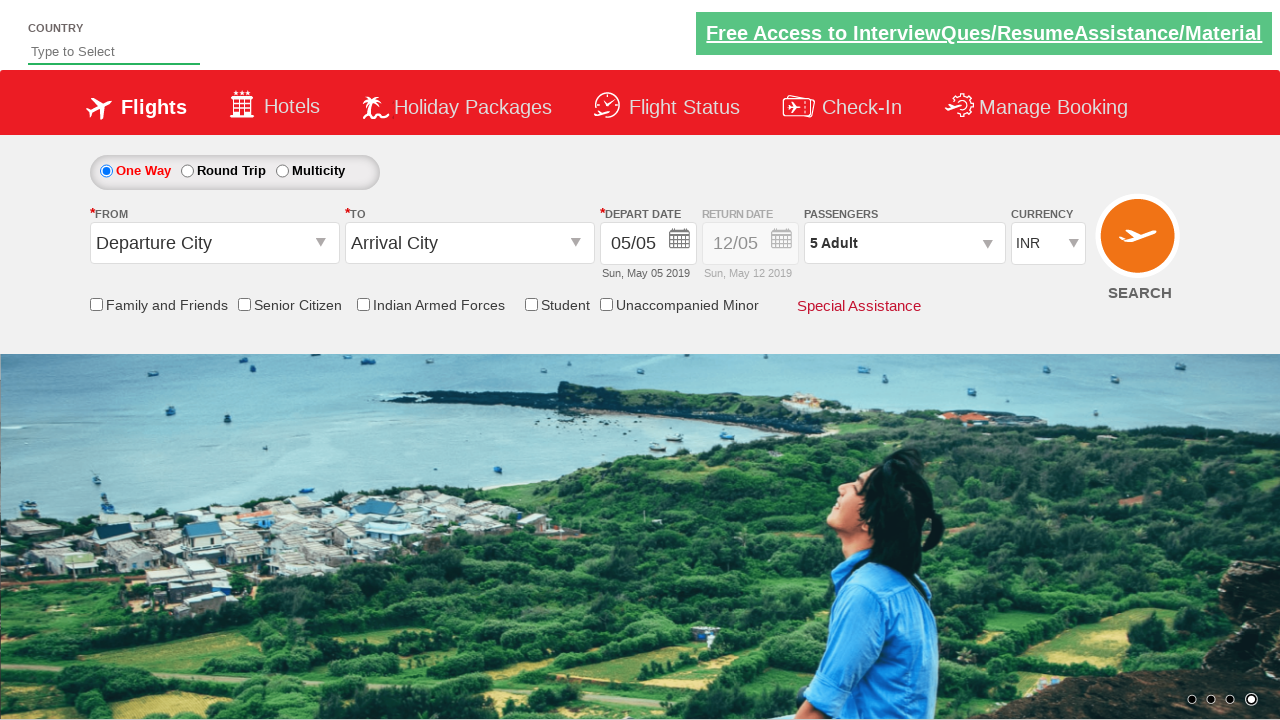

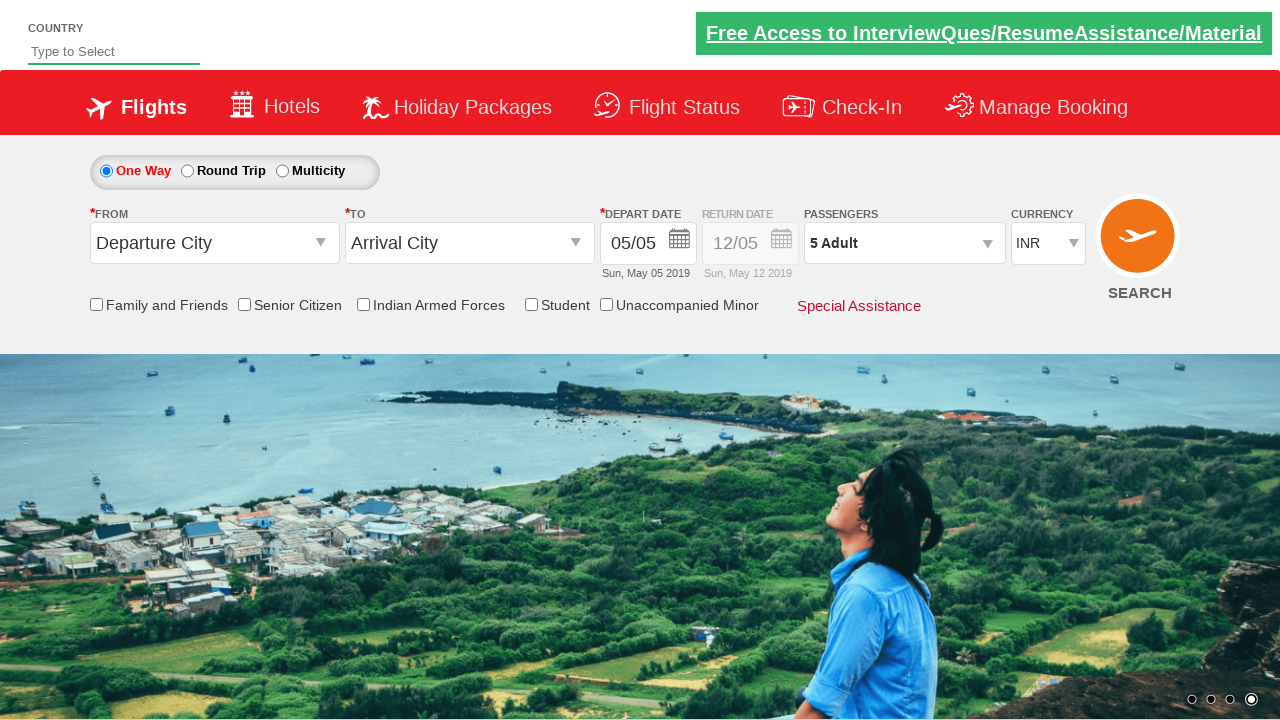